Tests multiplication operation on a calculator by entering two numbers (12 and 3), selecting the * operator, and clicking calculate to verify the result is 36

Starting URL: https://safatelli.github.io/tp-test-logiciel/assets/calc.html

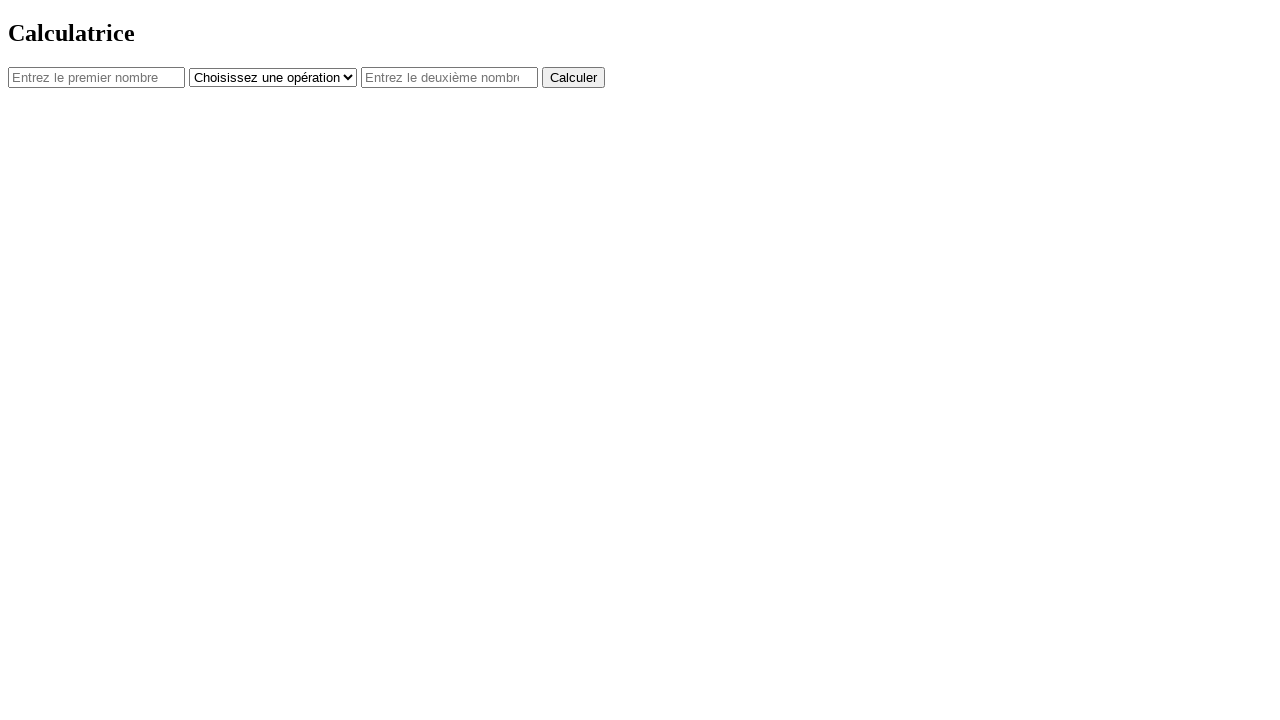

Clicked first number field at (96, 77) on #num1
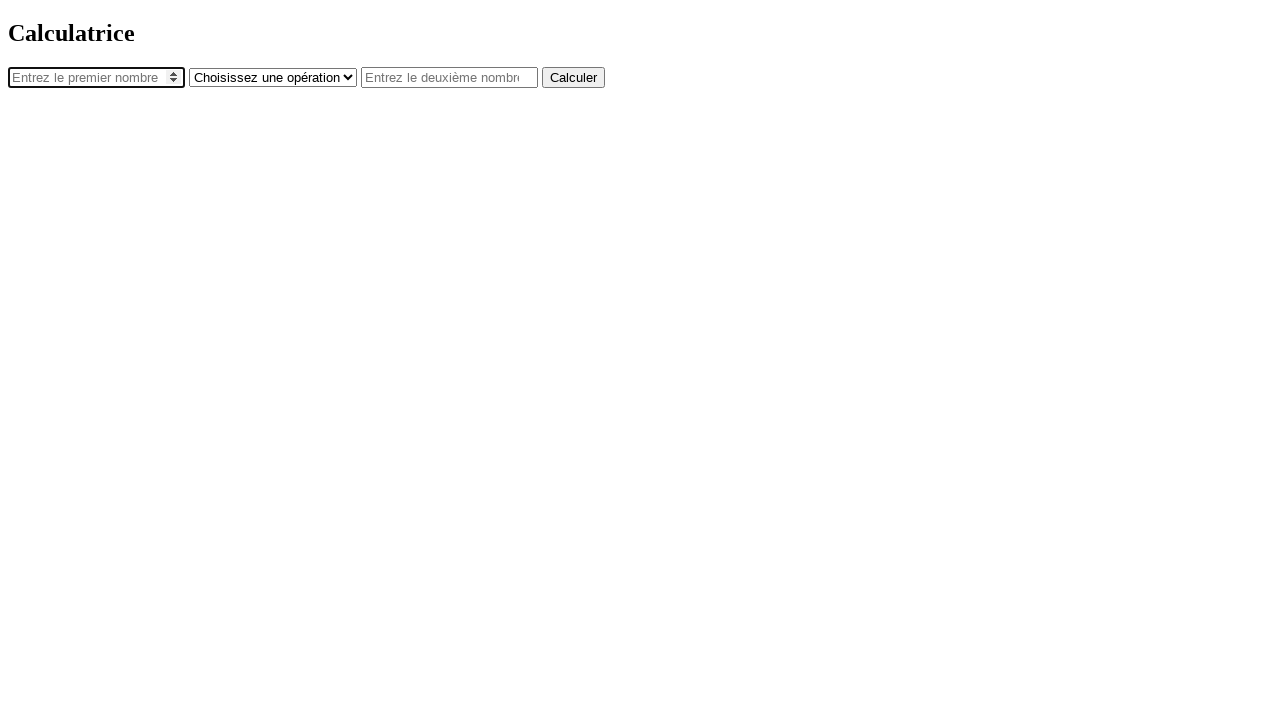

Entered 12 in first number field on #num1
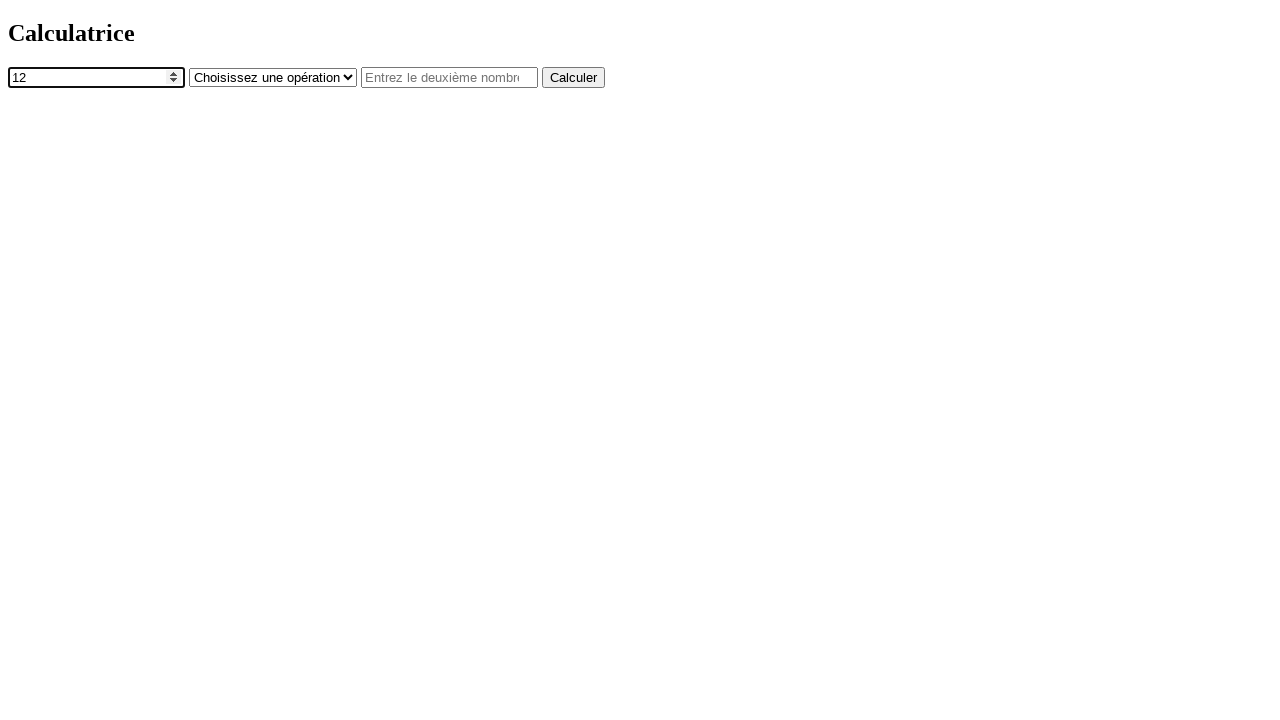

Clicked operator dropdown at (273, 77) on #operator
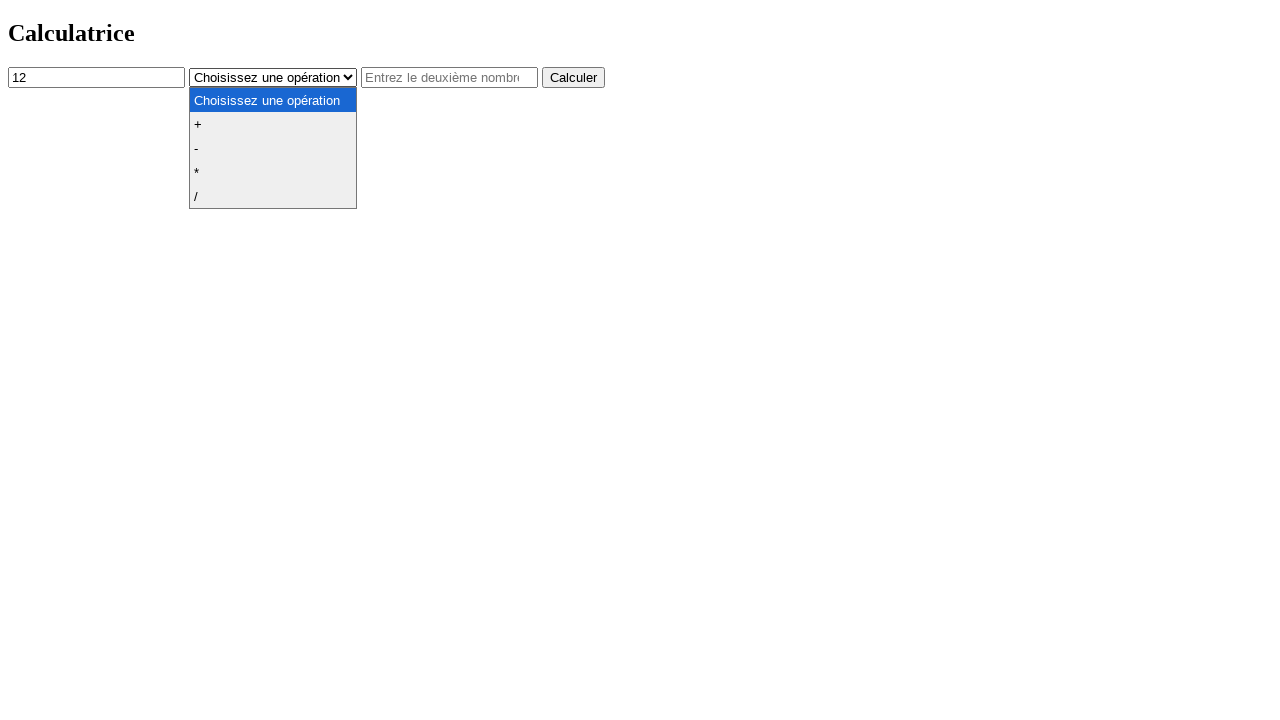

Selected multiplication (*) operator on #operator
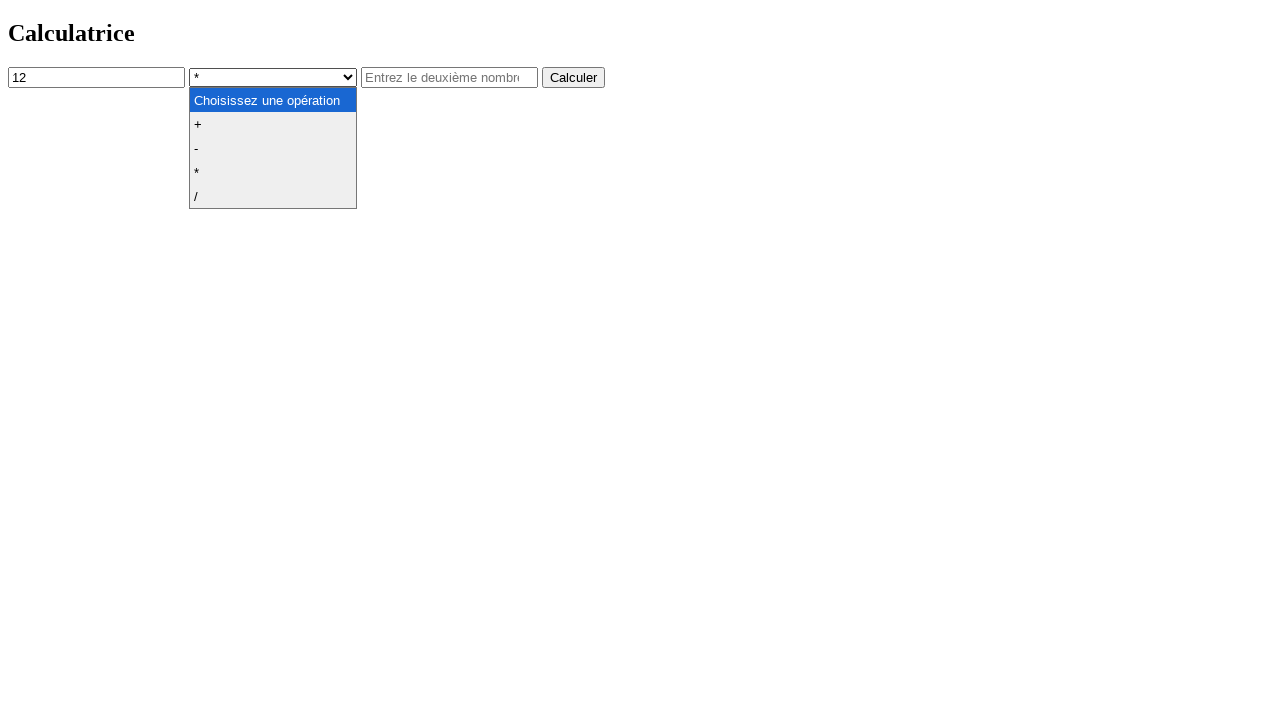

Clicked second number field at (450, 77) on #num2
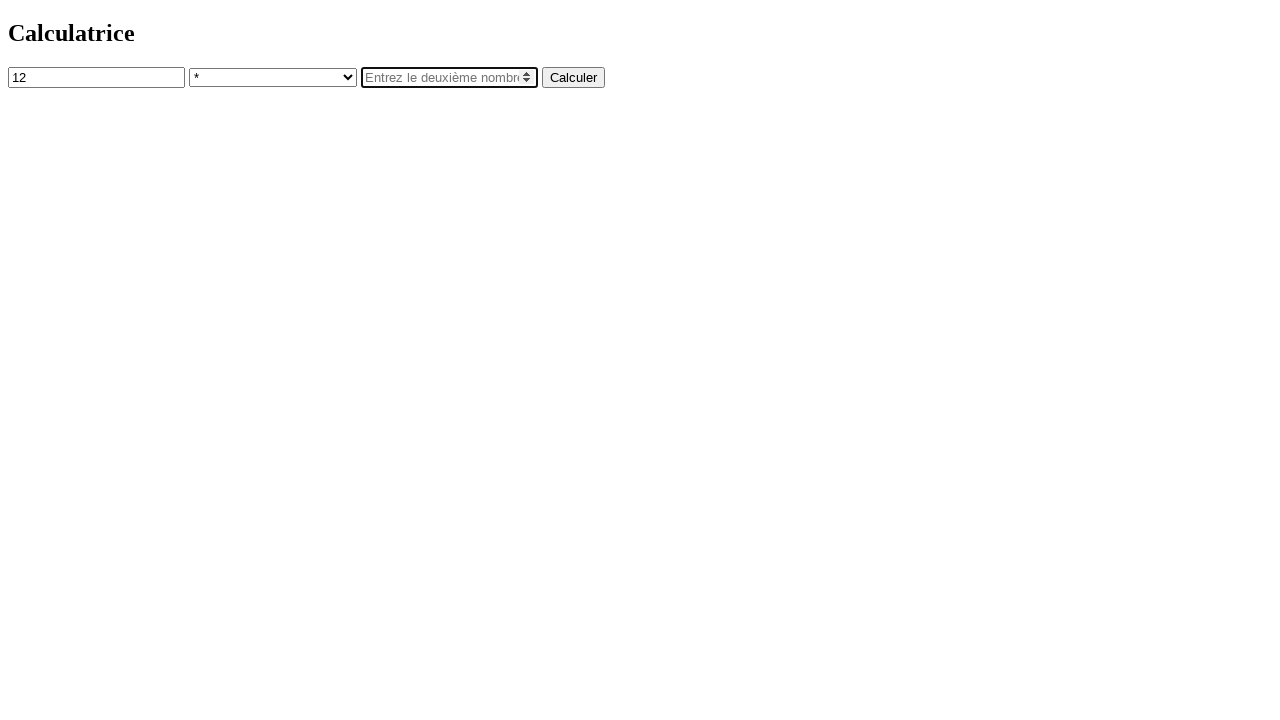

Entered 3 in second number field on #num2
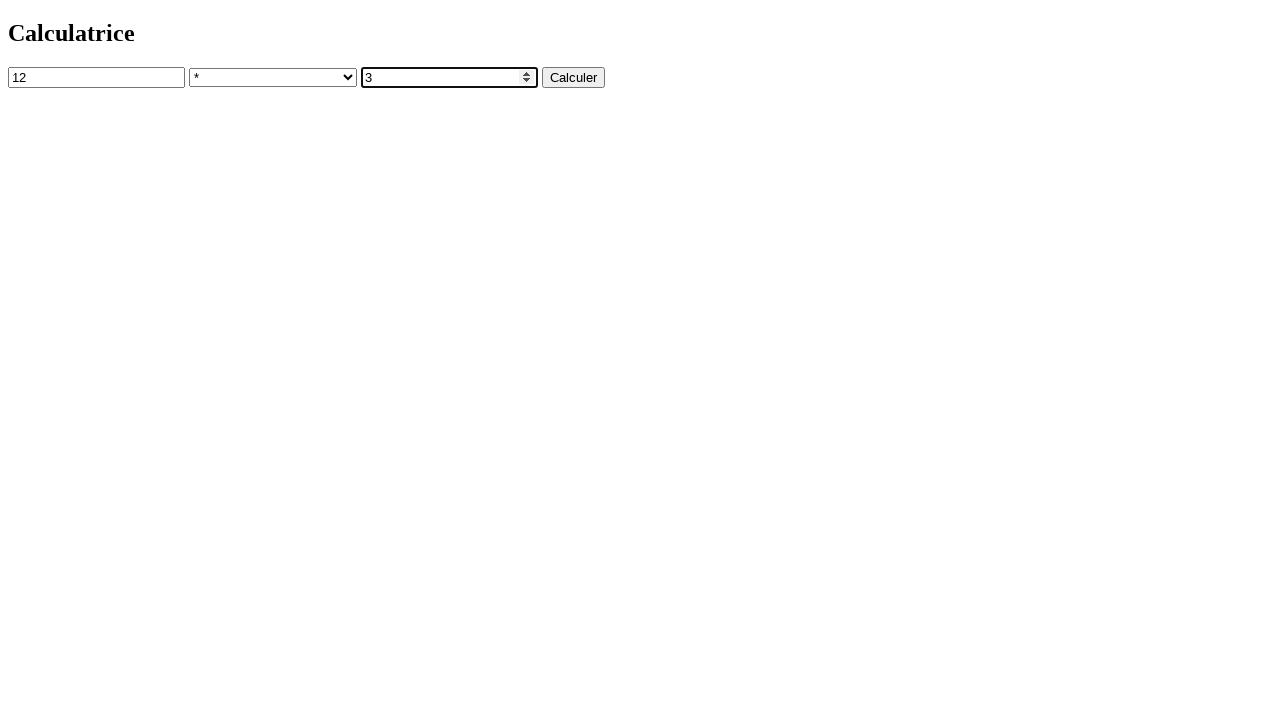

Clicked calculate button at (574, 77) on button
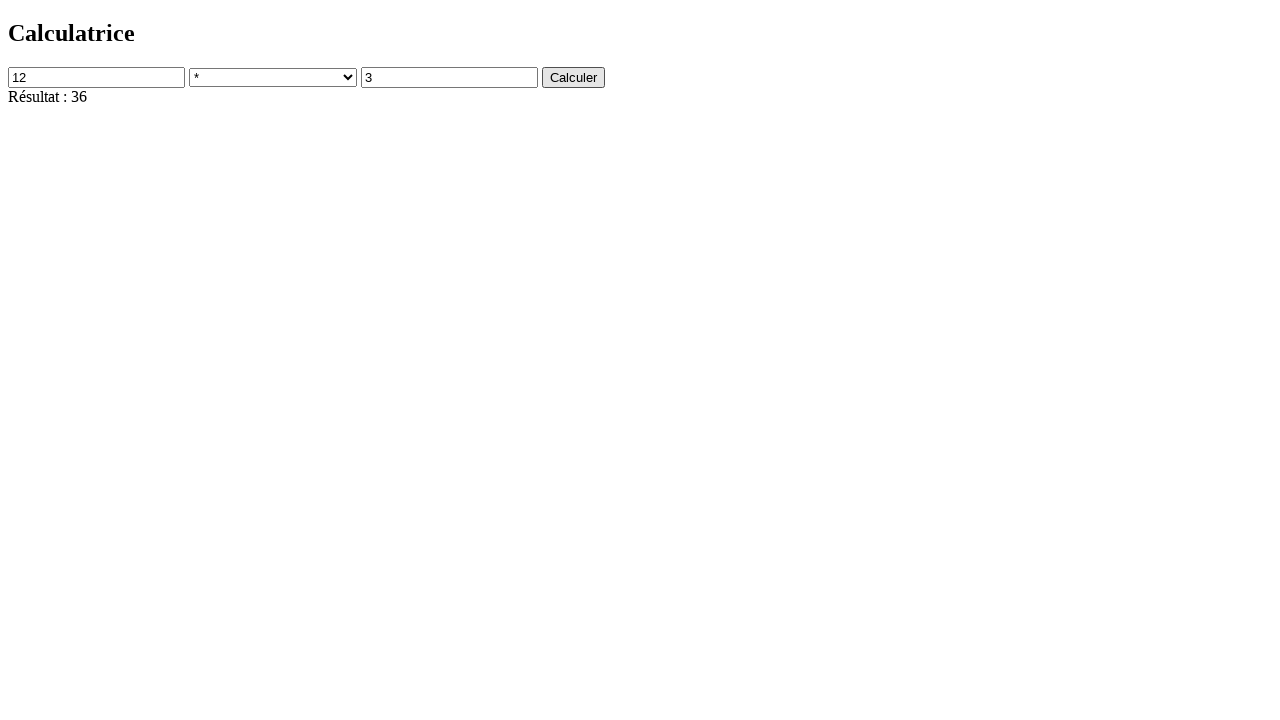

Result field loaded and is visible
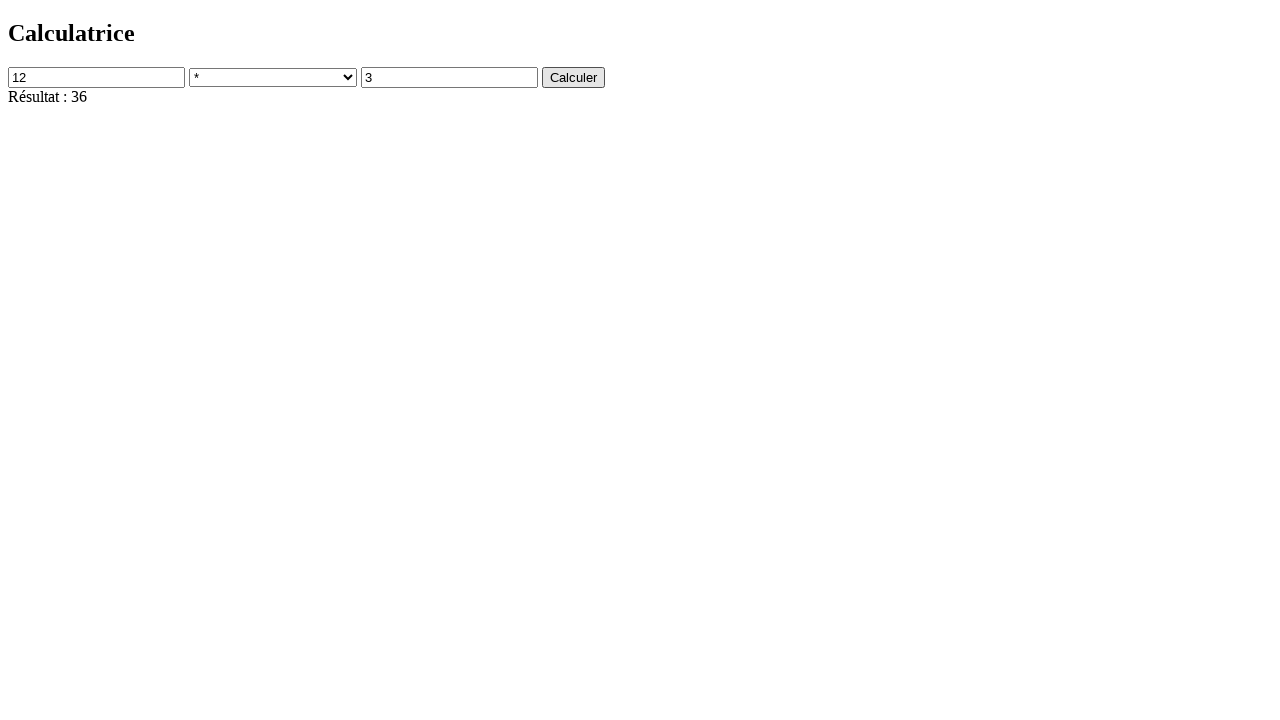

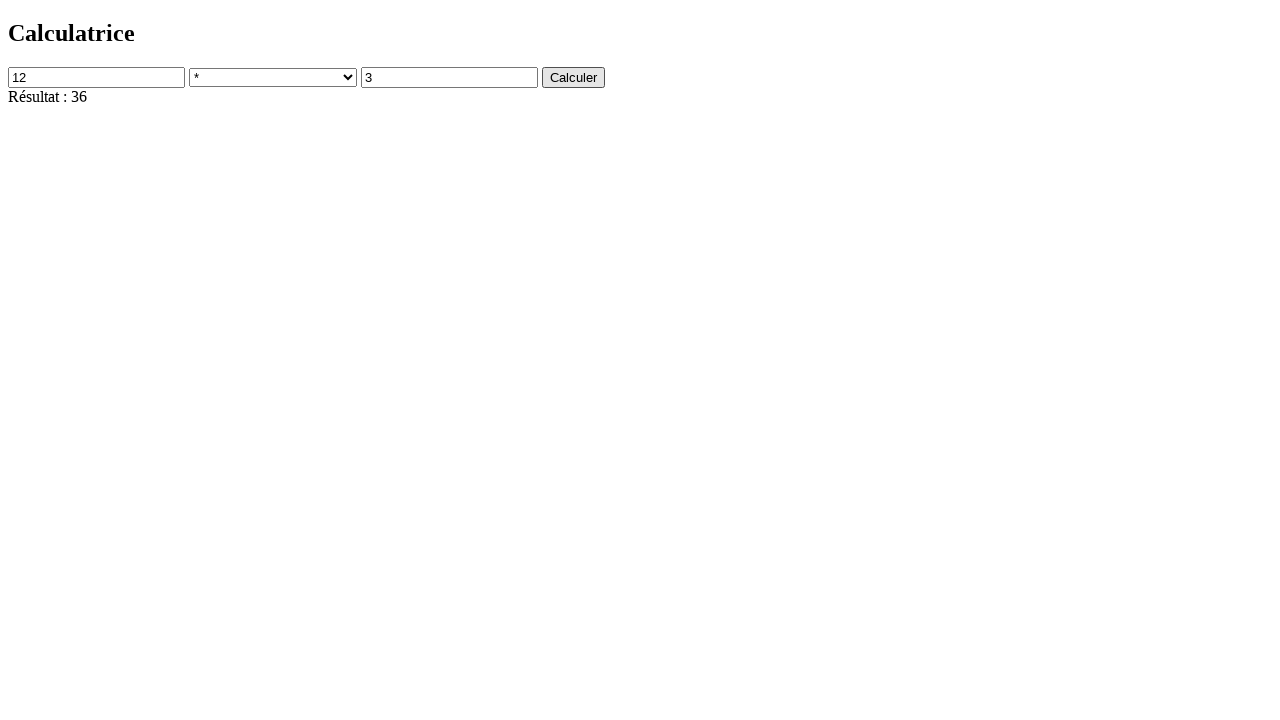